Tests AJIO website by searching for bags, applying filters for Men and Fashion Bags categories, and verifying that product listings are displayed with brand and product information

Starting URL: https://www.ajio.com/

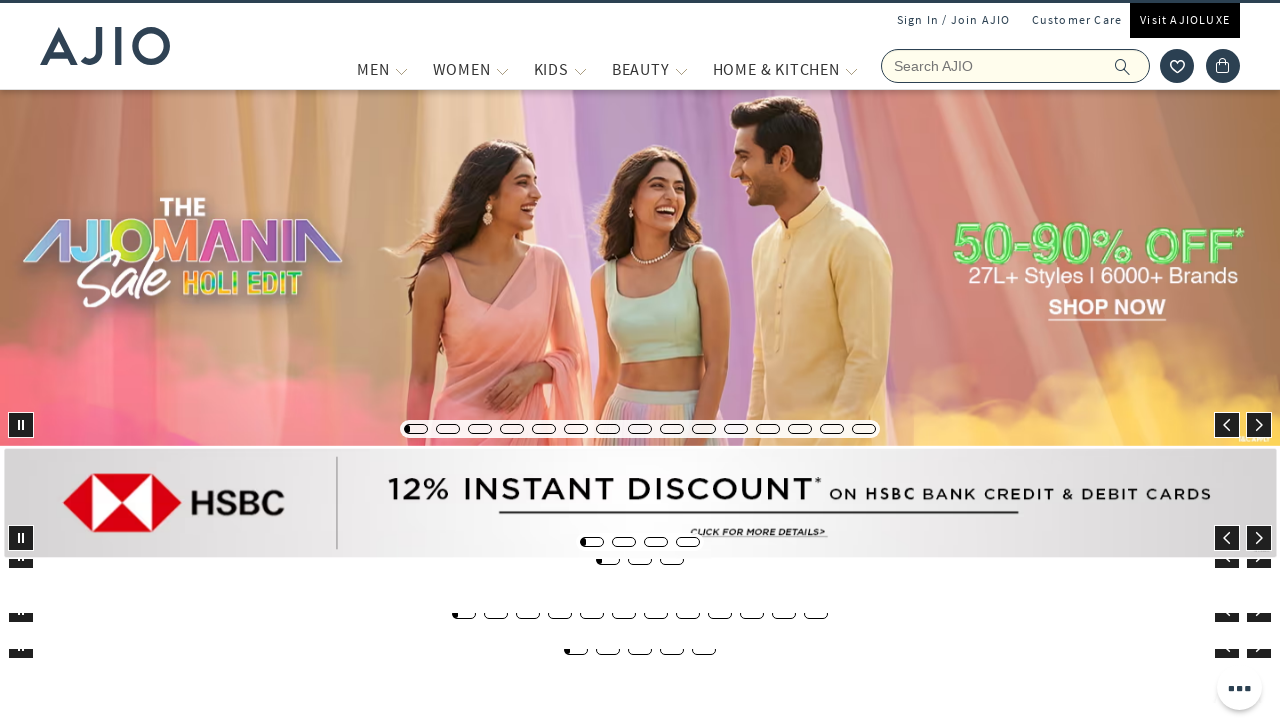

Filled search field with 'bags' on input[name='searchVal']
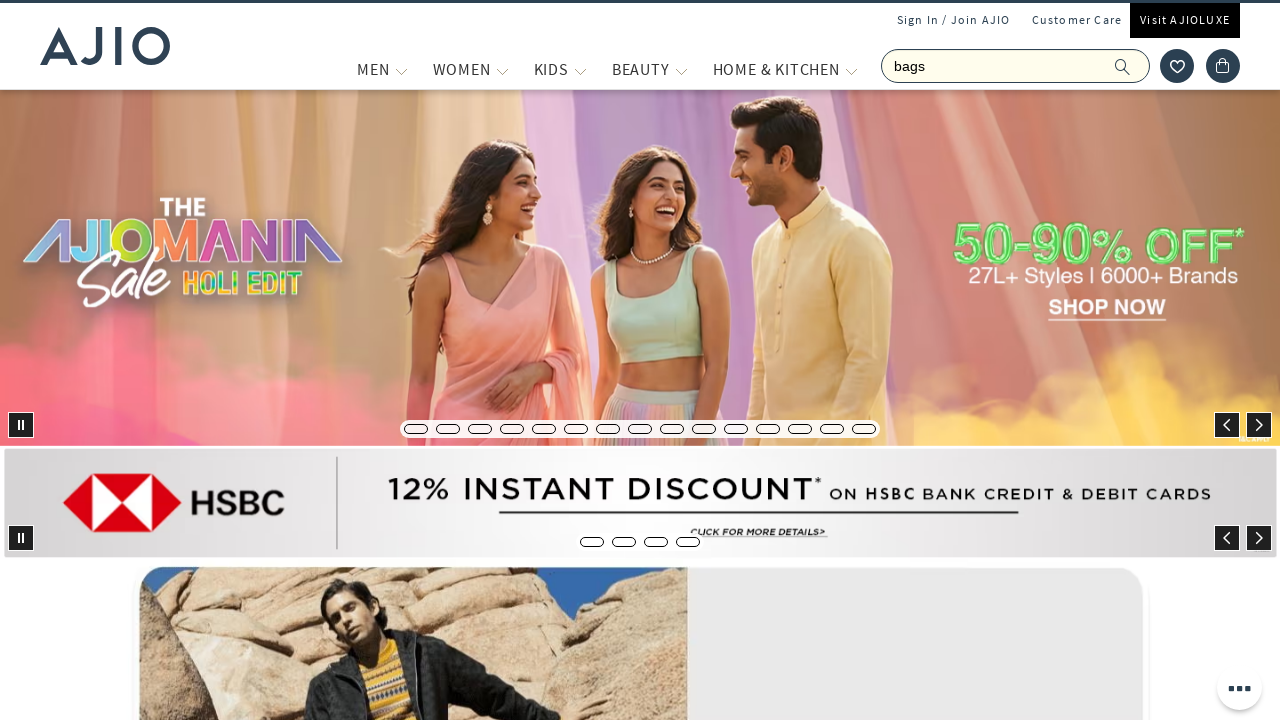

Pressed Enter to search for bags on input[name='searchVal']
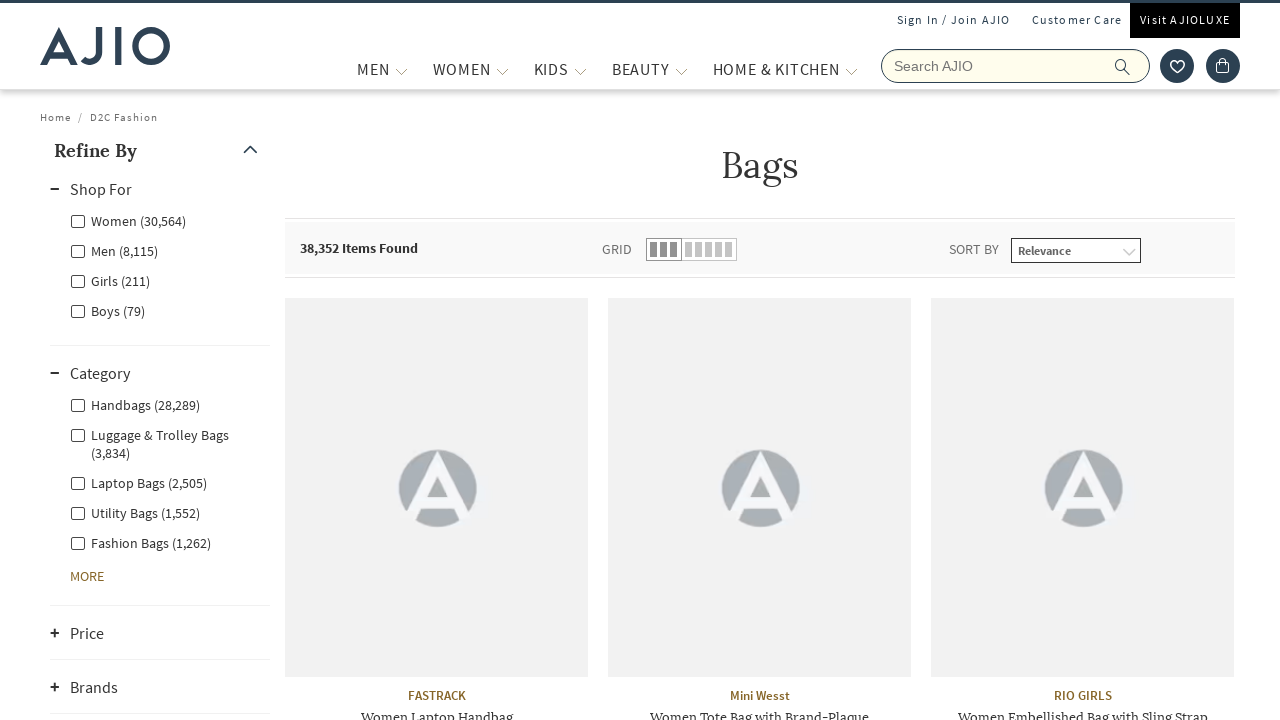

Search results loaded - items count selector found
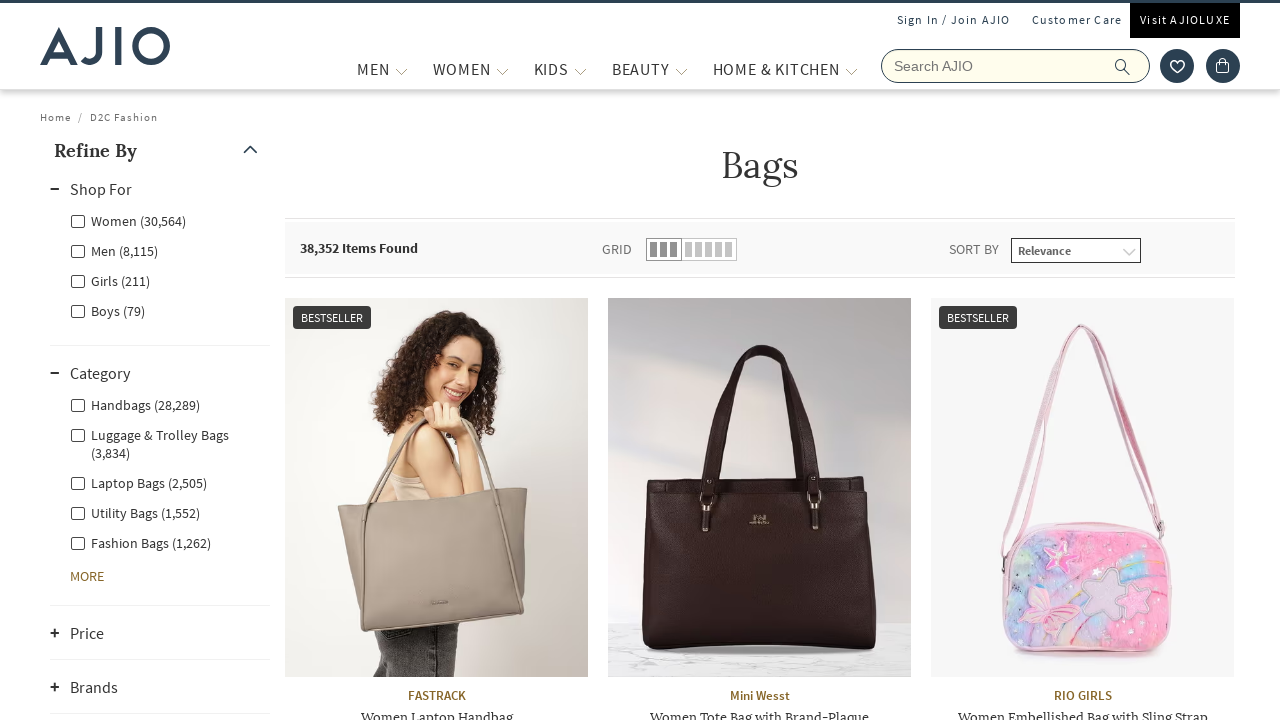

Clicked Men filter checkbox at (114, 250) on xpath=//label[contains(text(),'Men')]
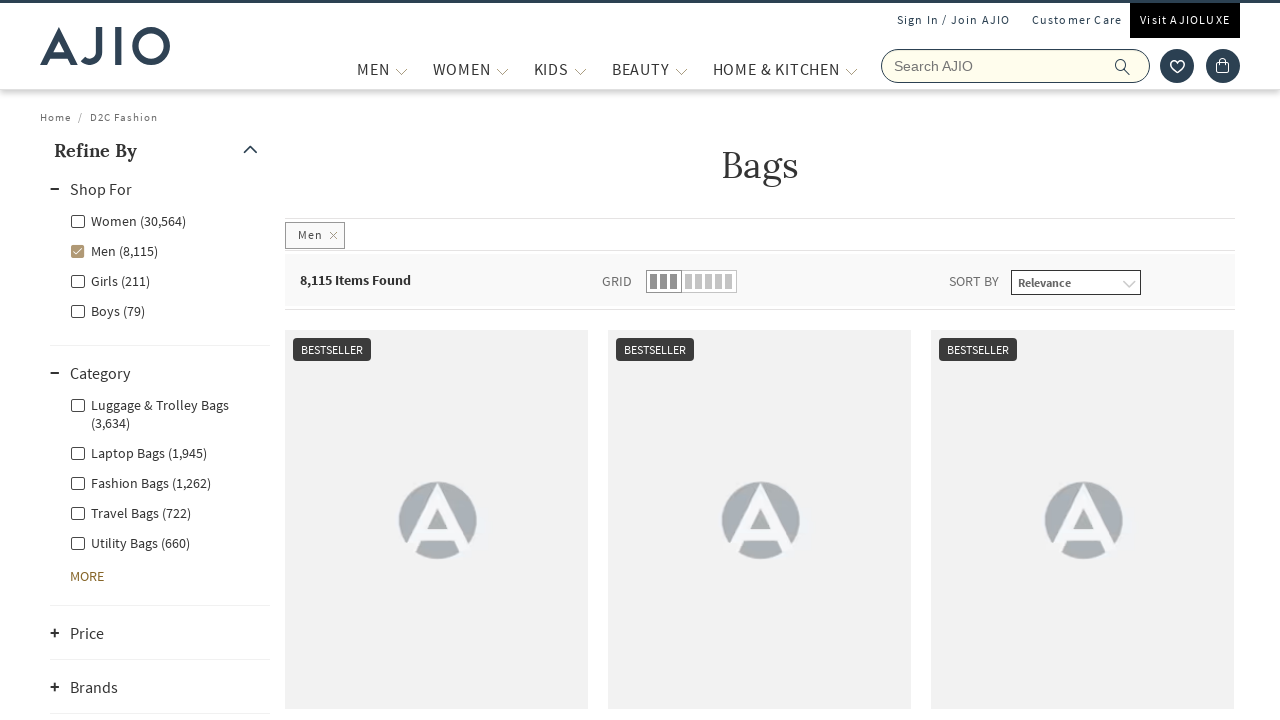

Clicked Fashion Bags filter checkbox at (140, 482) on xpath=//label[contains(text(),'Fashion Bags')]
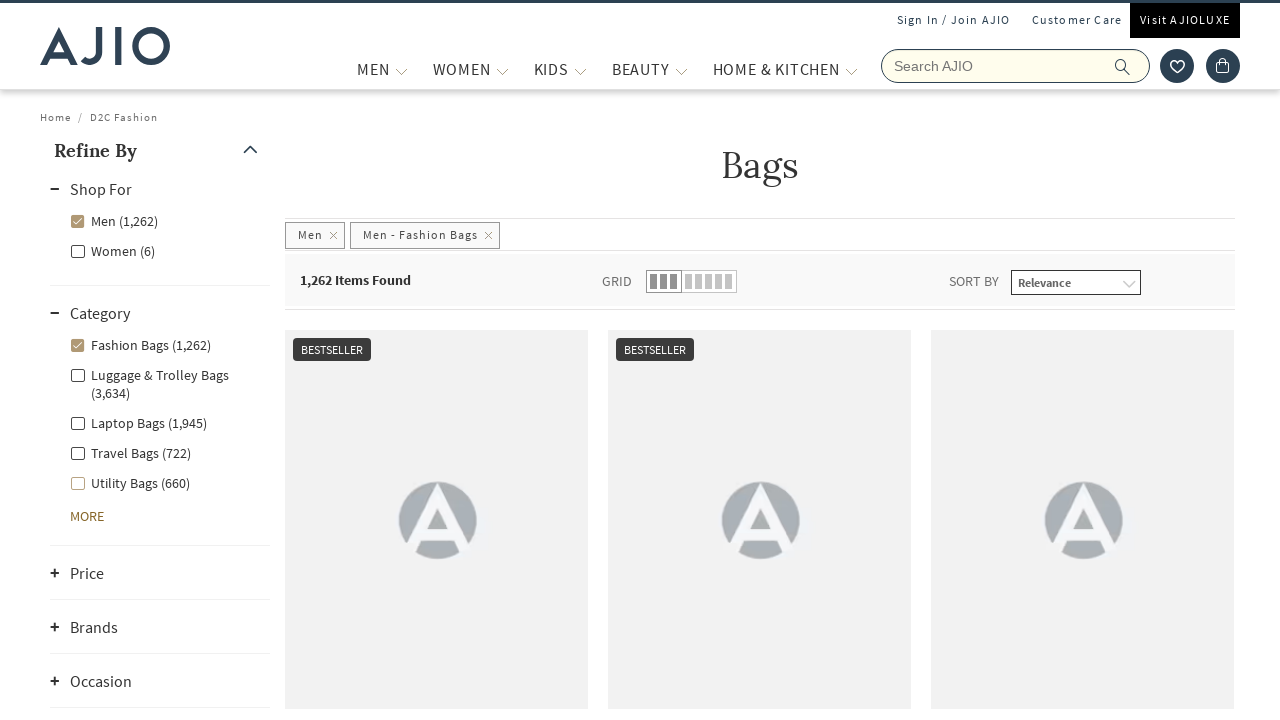

Brand selector found in filtered results
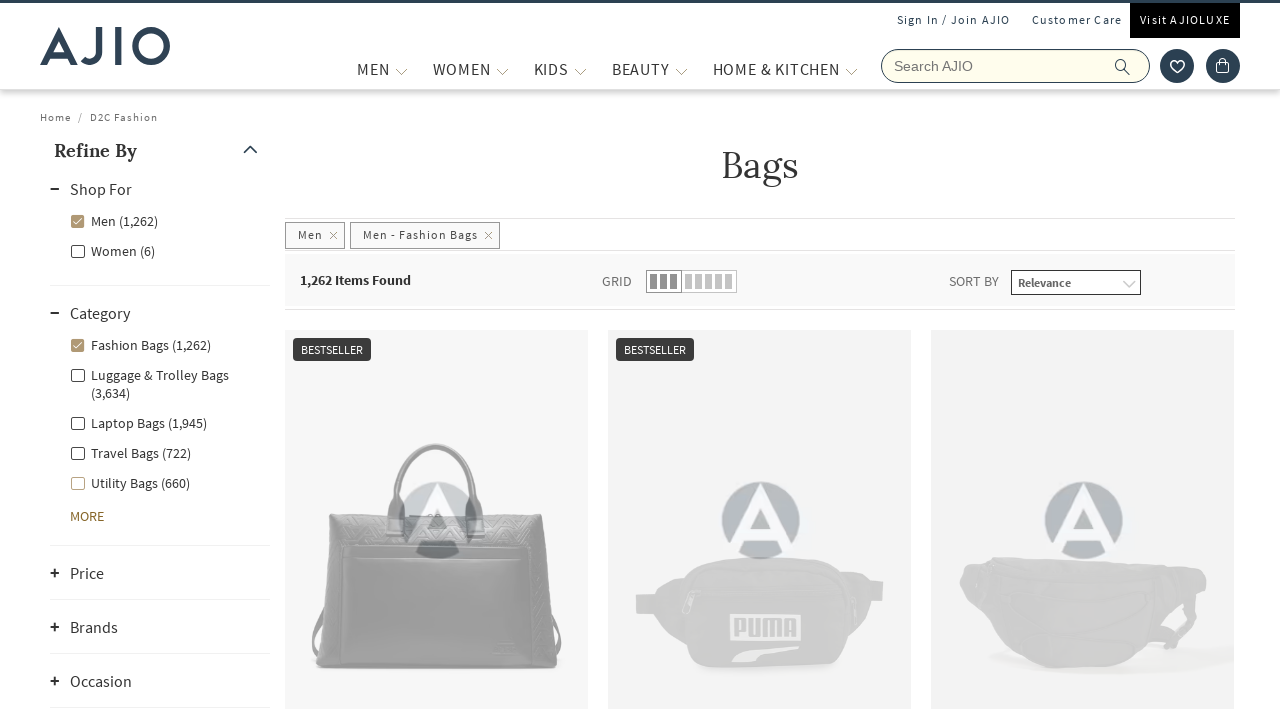

Product name selector found in filtered results
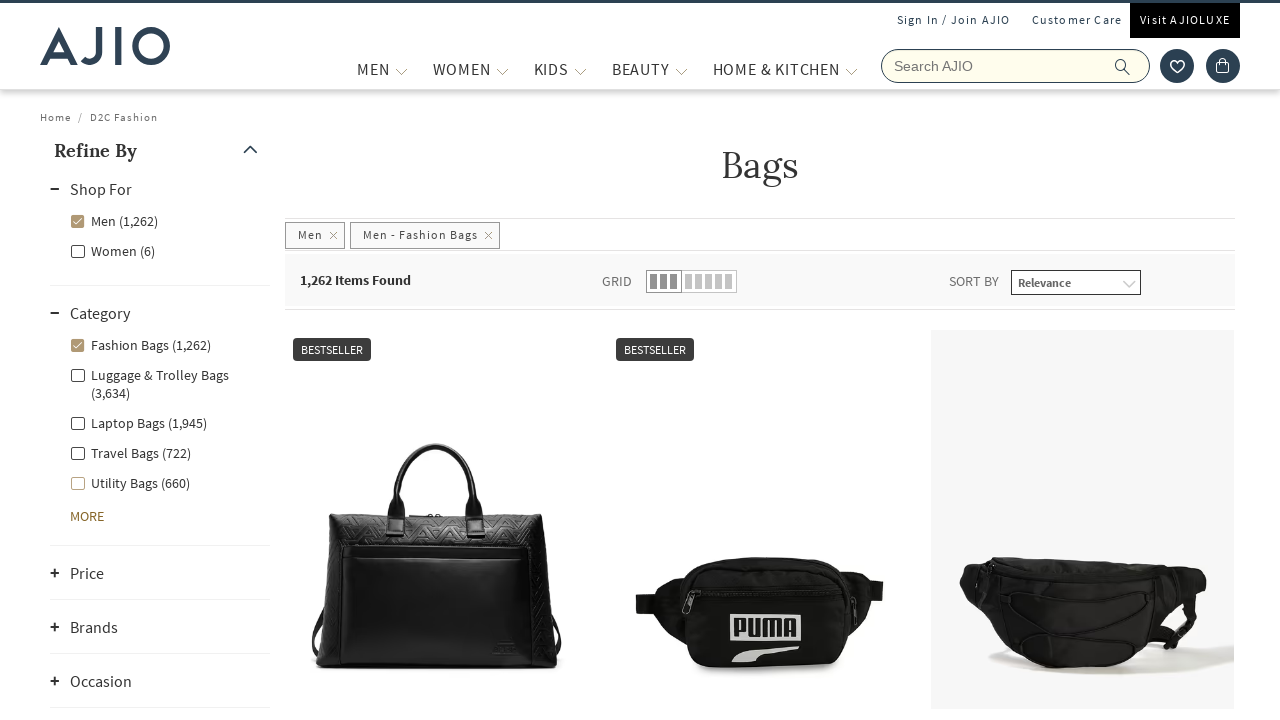

Verified total items count is displayed
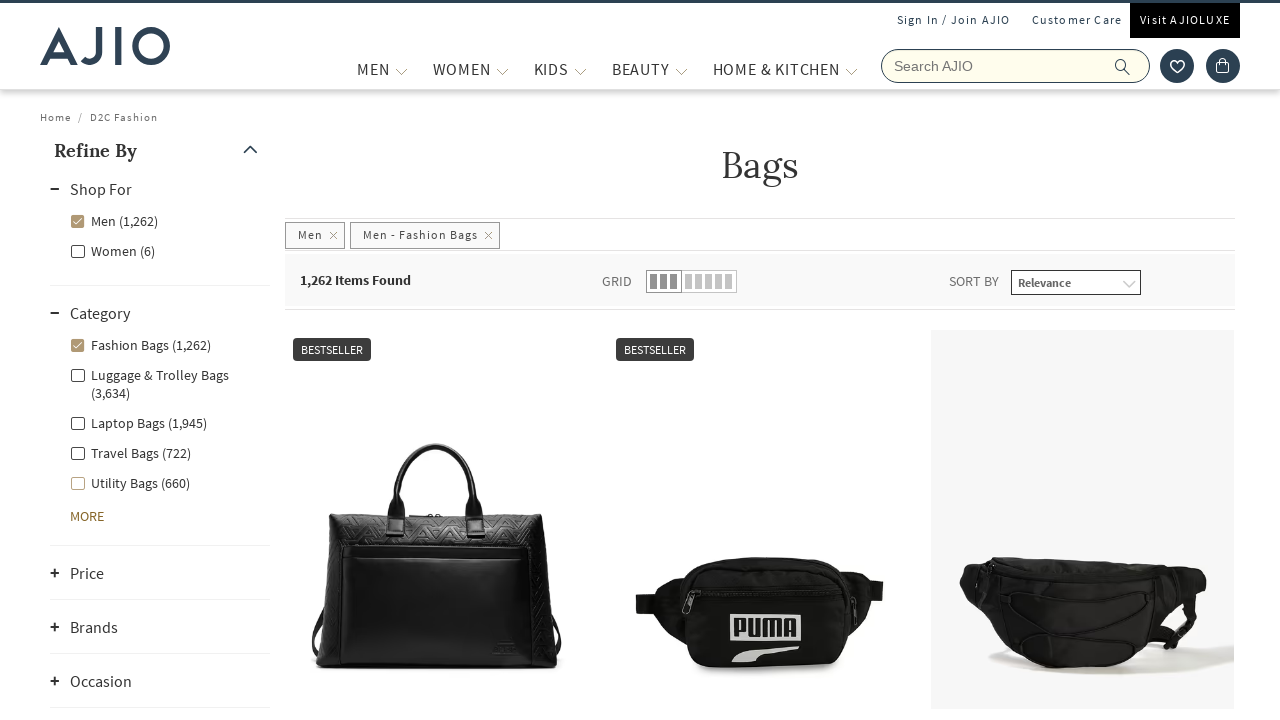

Verified brand names are displayed
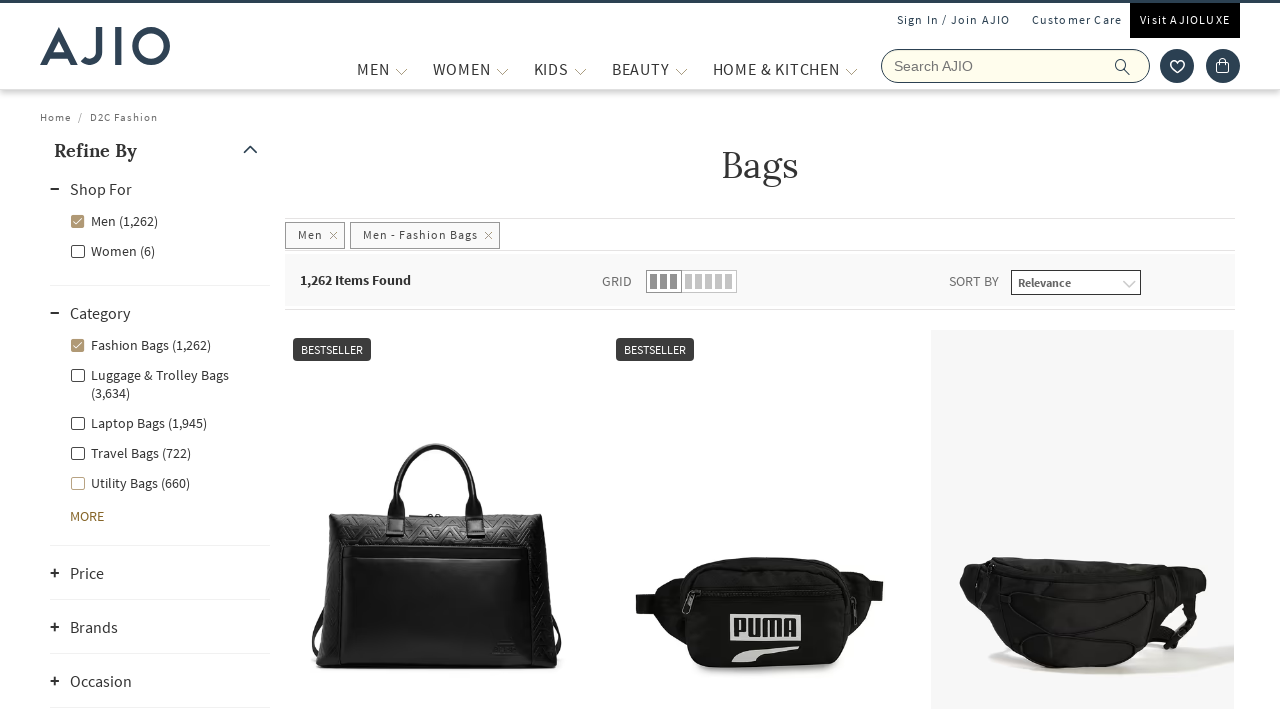

Verified product names are displayed
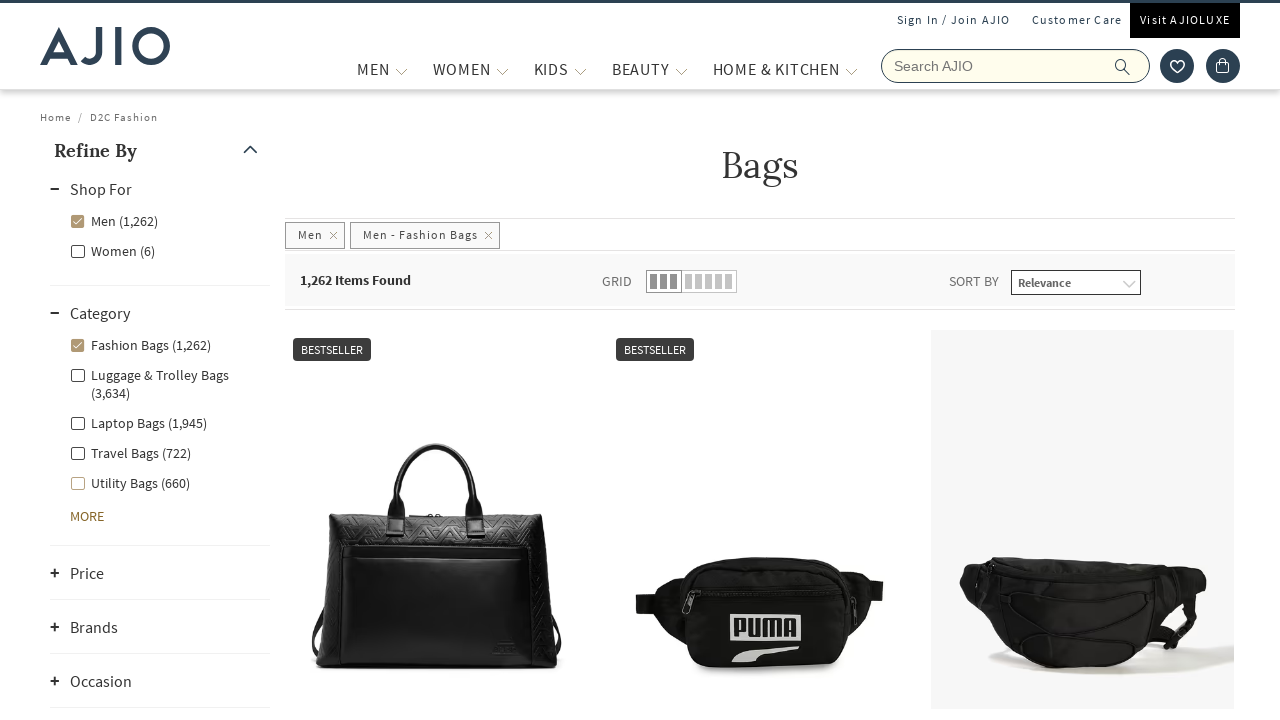

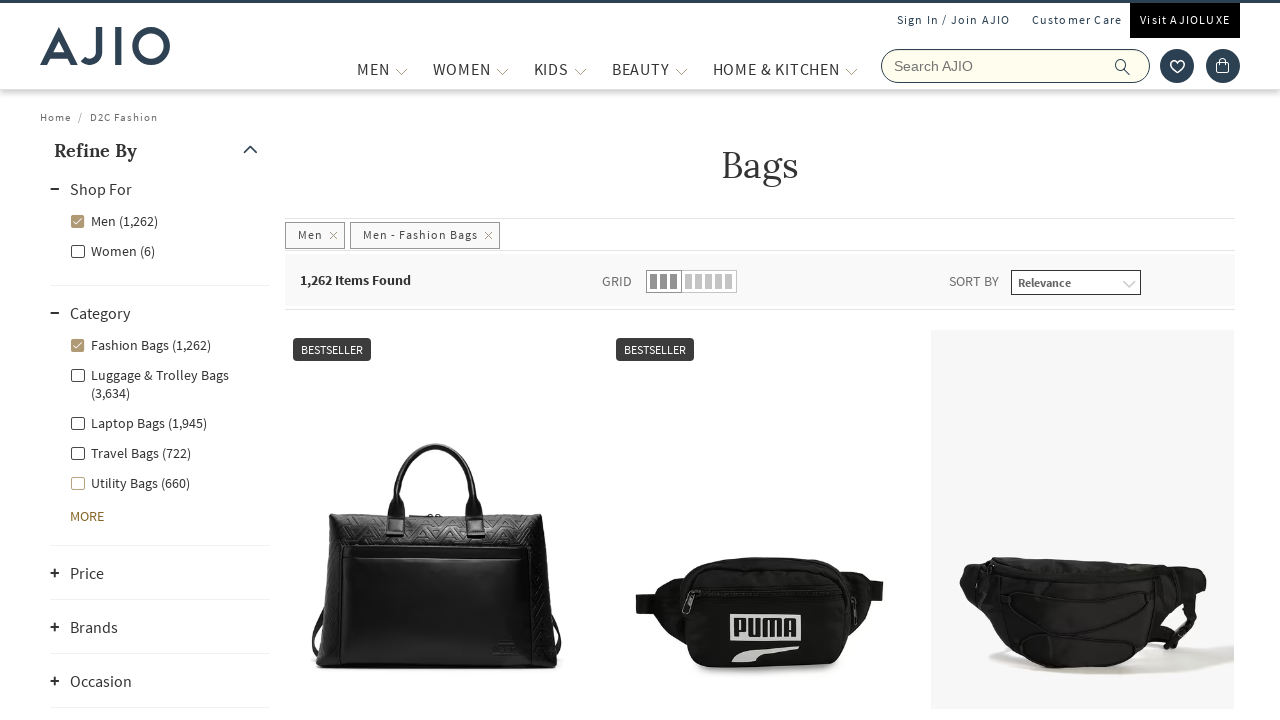